Tests an auto-suggest dropdown by typing "Ind" and selecting "India" from the suggested options

Starting URL: https://rahulshettyacademy.com/dropdownsPractise/

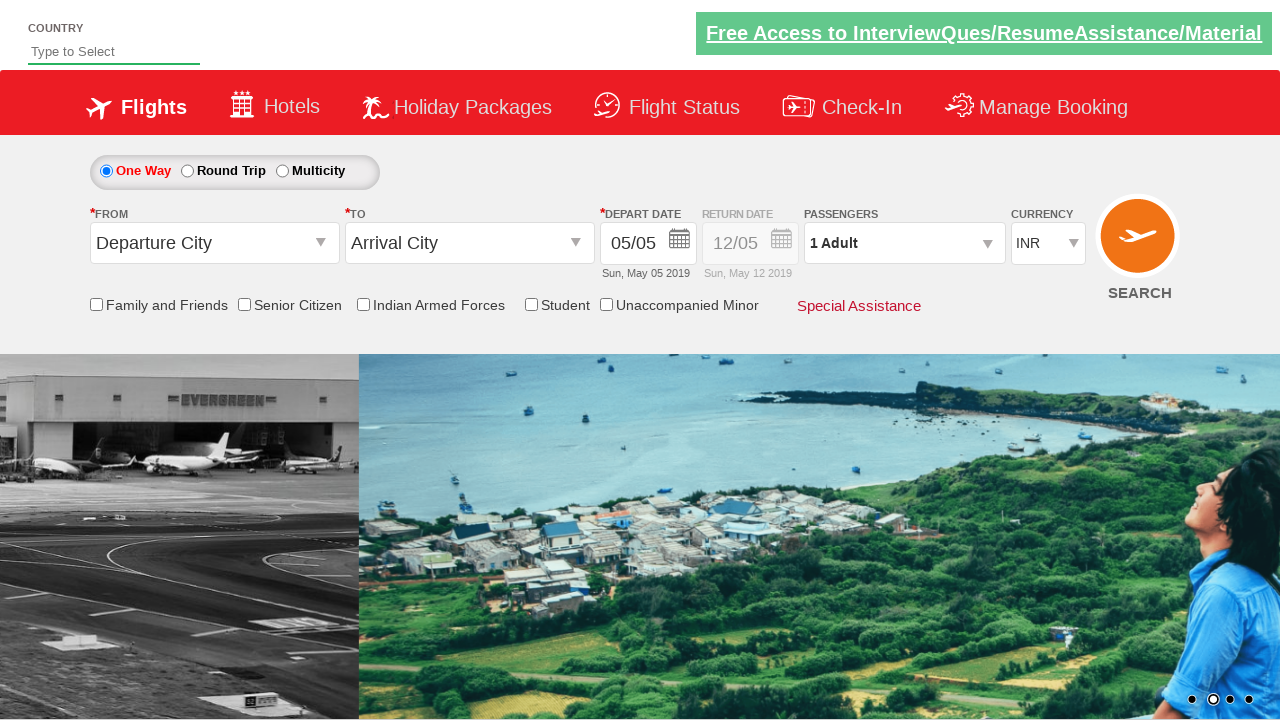

Typed 'Ind' in the autosuggest field on #autosuggest
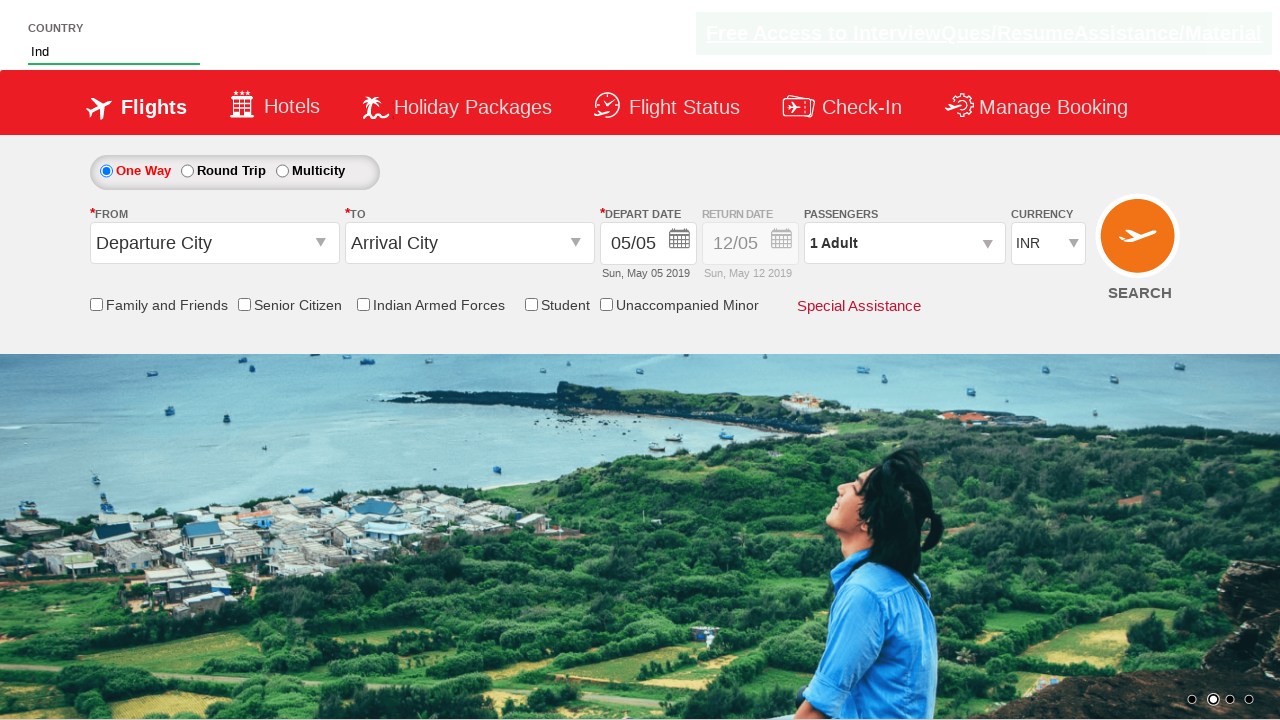

Auto-suggest dropdown appeared with suggestions
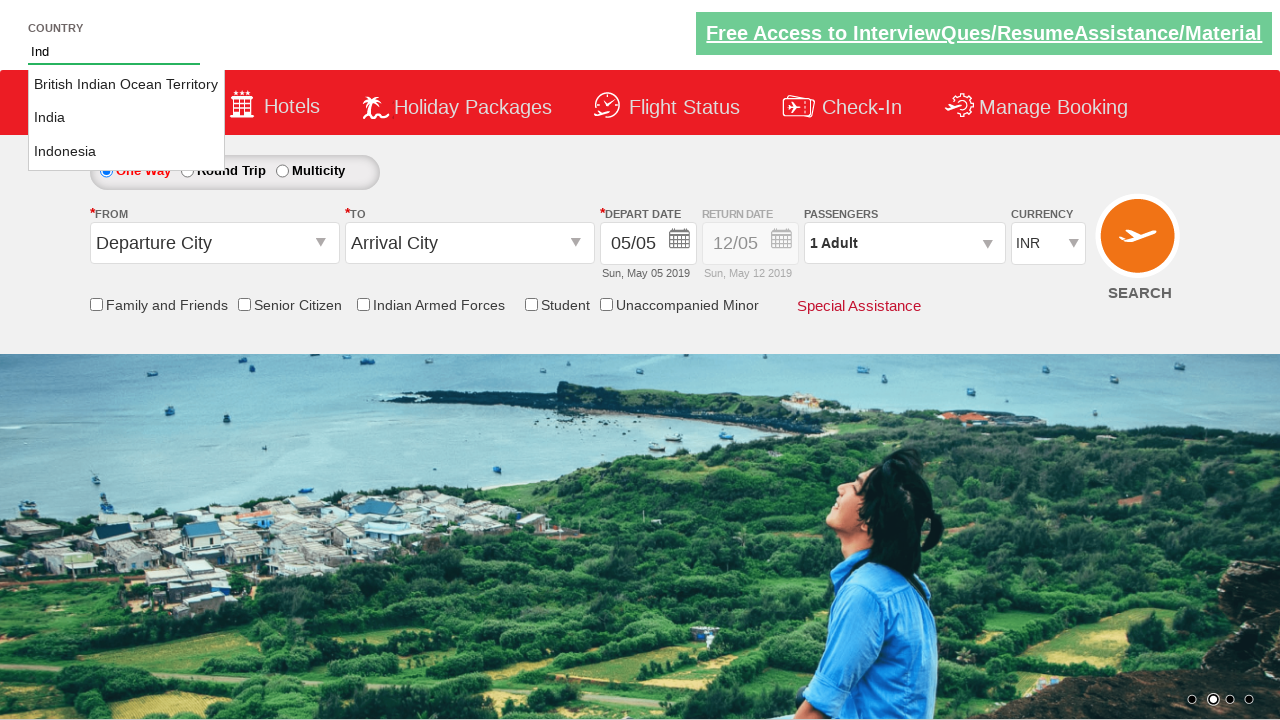

Retrieved all suggestion options from dropdown
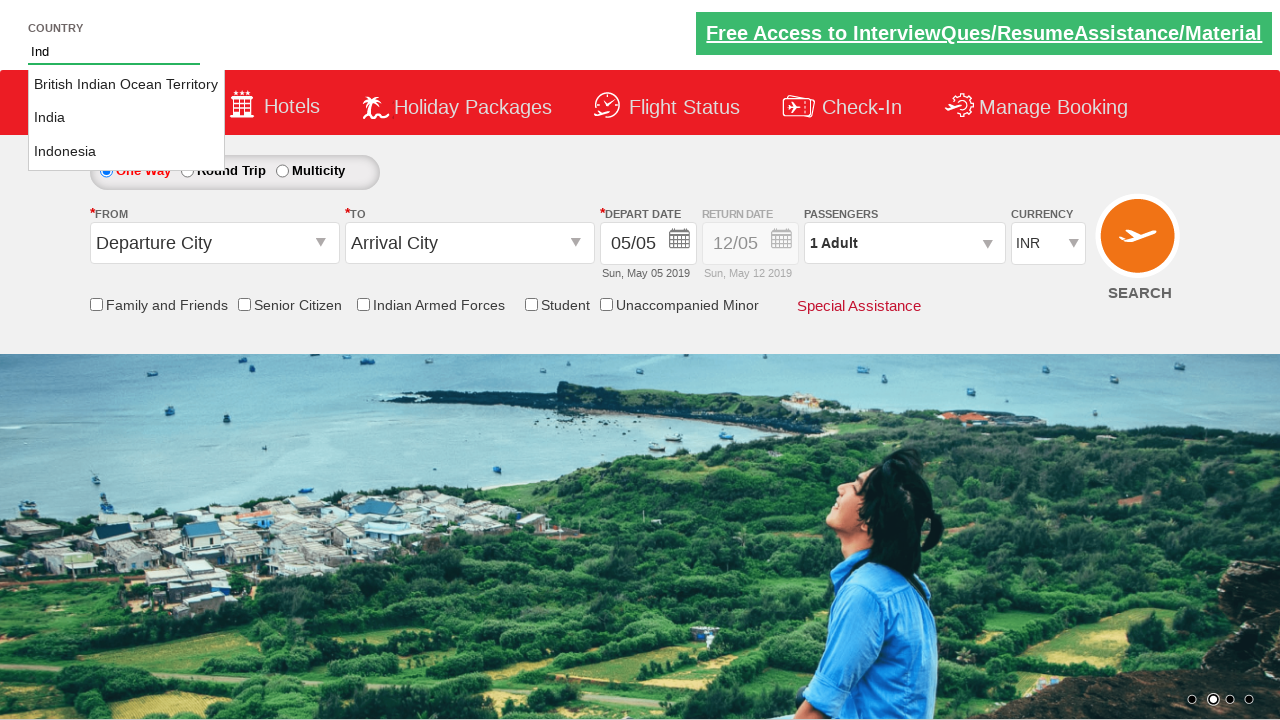

Selected 'India' from the auto-suggest dropdown at (126, 118) on li[class='ui-menu-item'] a >> nth=1
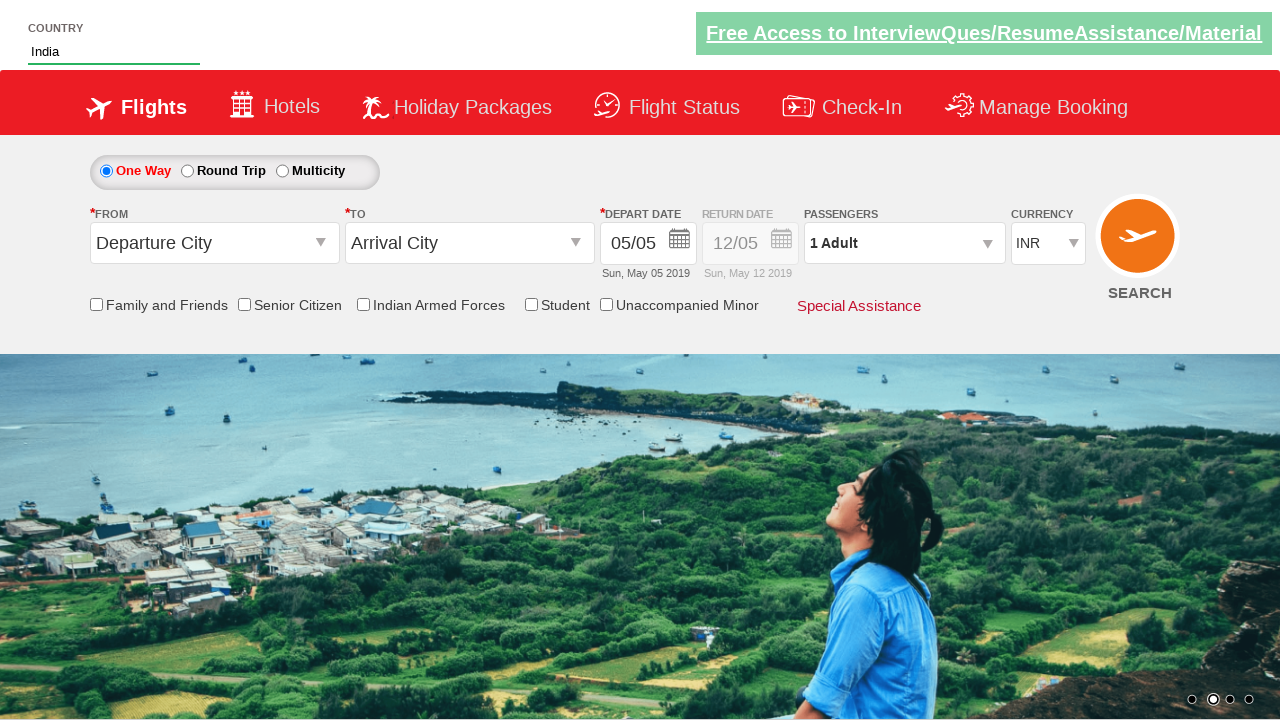

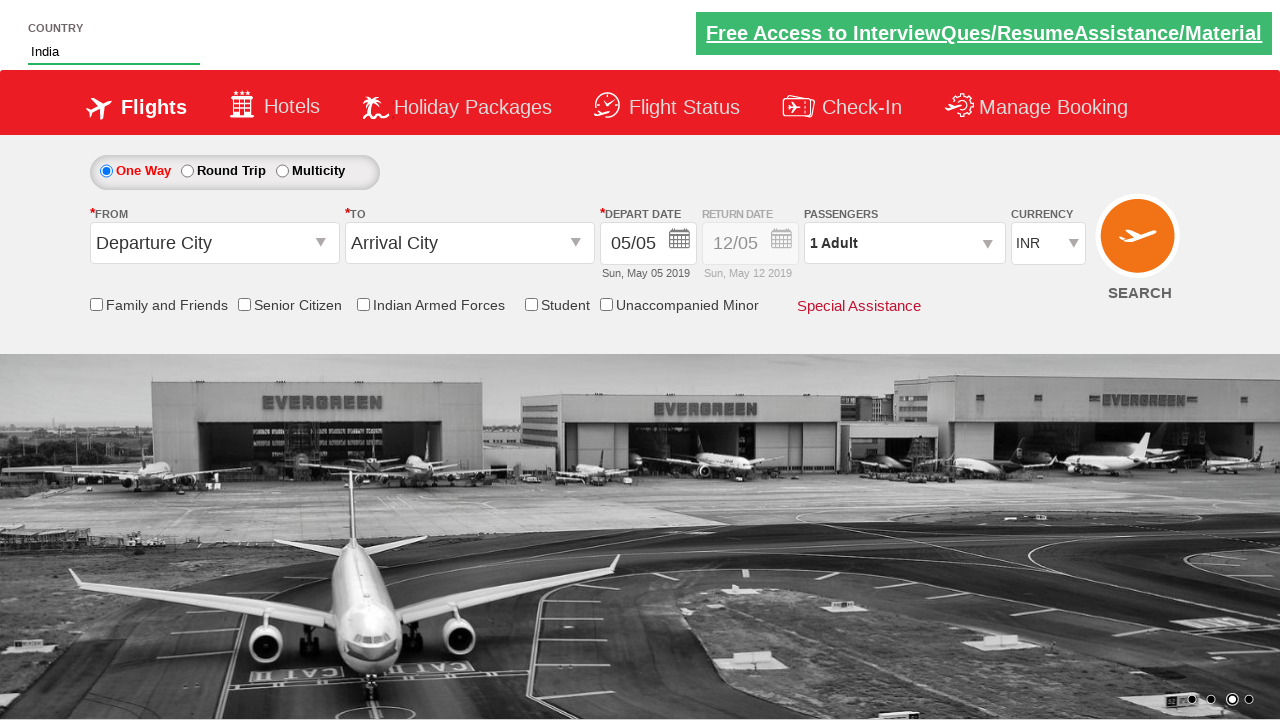